Automates filling out a registration form on an e-commerce website, including personal information, password, newsletter subscription preference, and agreeing to terms before submitting.

Starting URL: https://ecommerce-playground.lambdatest.io/index.php?route=account/register

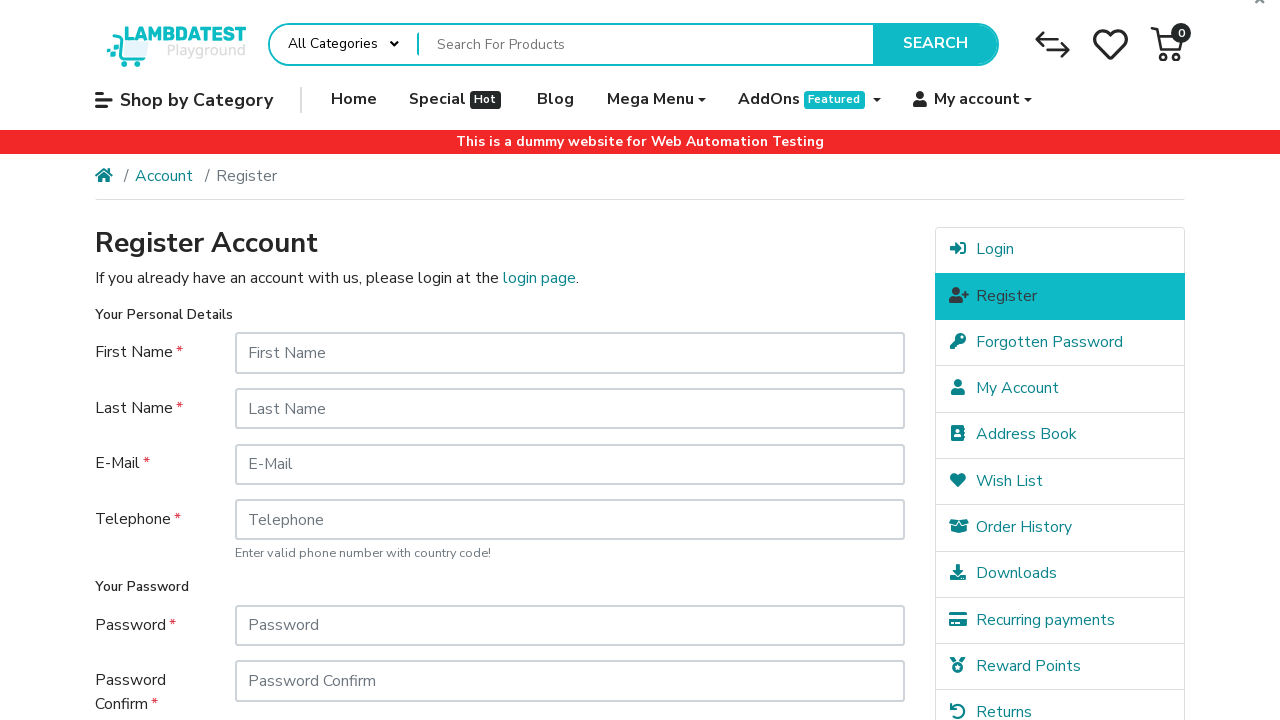

Filled first name field with 'Marcus' on #input-firstname
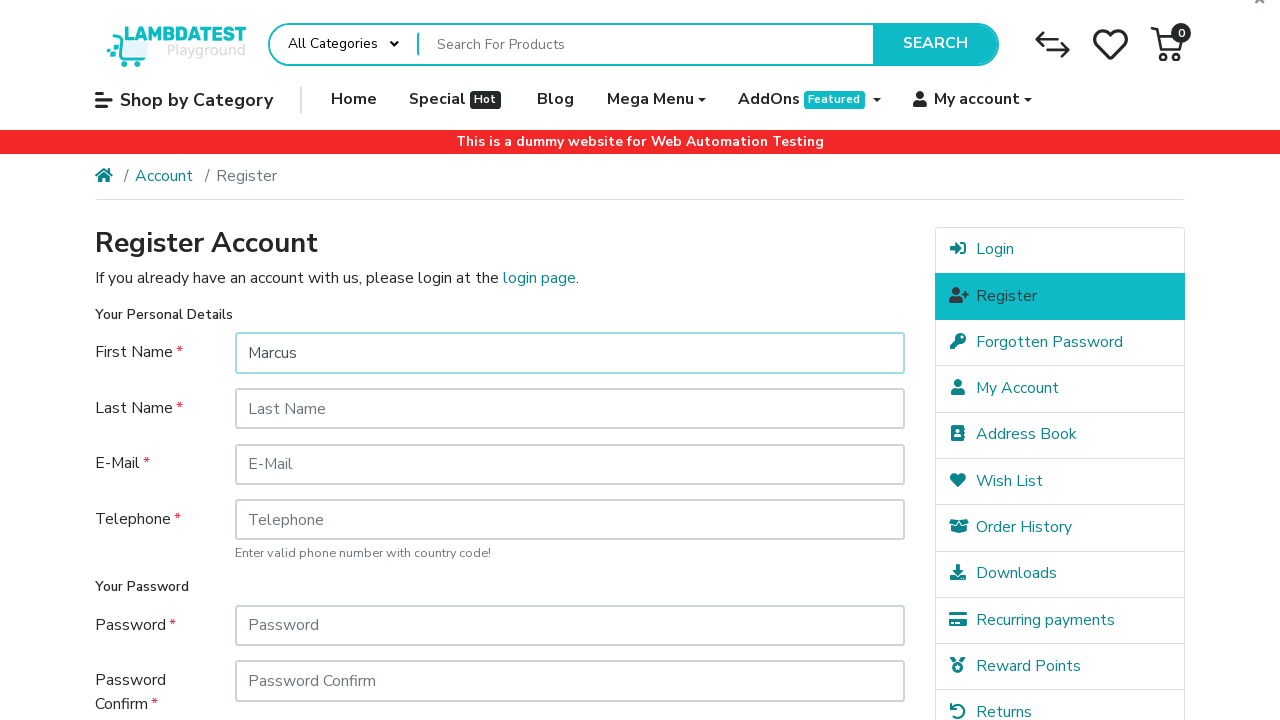

Filled last name field with 'Wellington' on #input-lastname
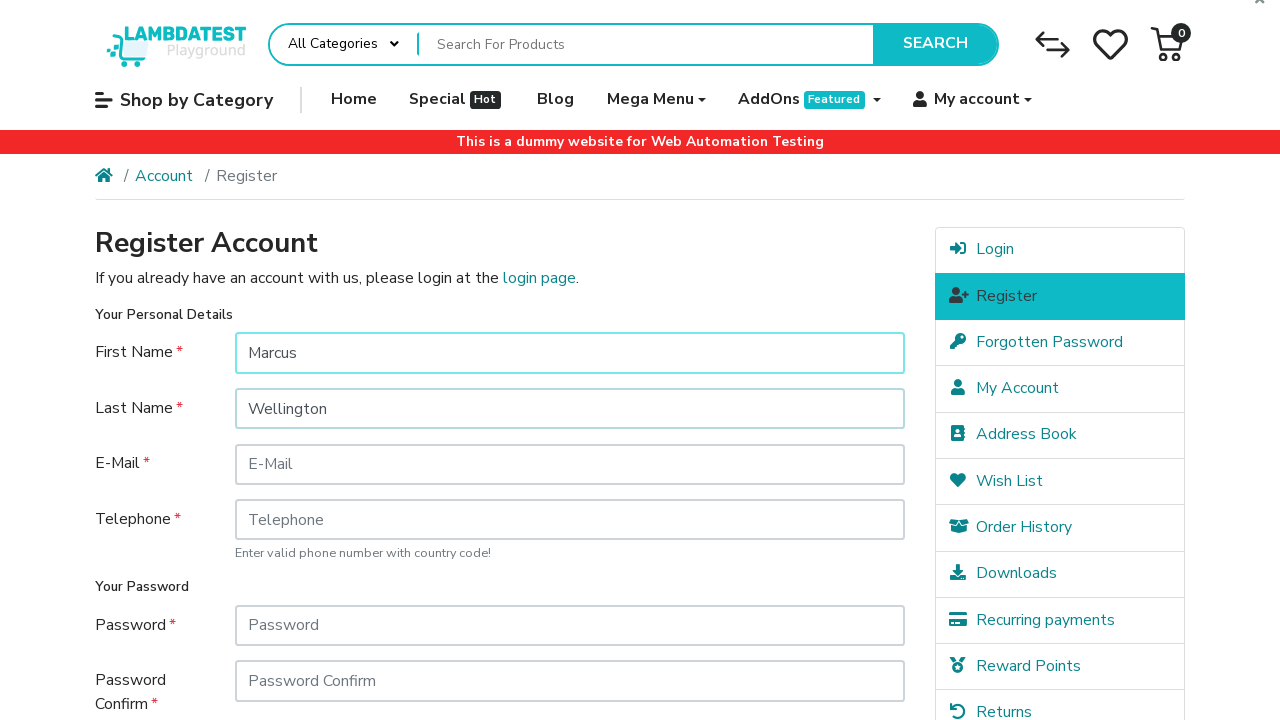

Filled email field with 'marcus.wellington.test8472@testinator.com' on #input-email
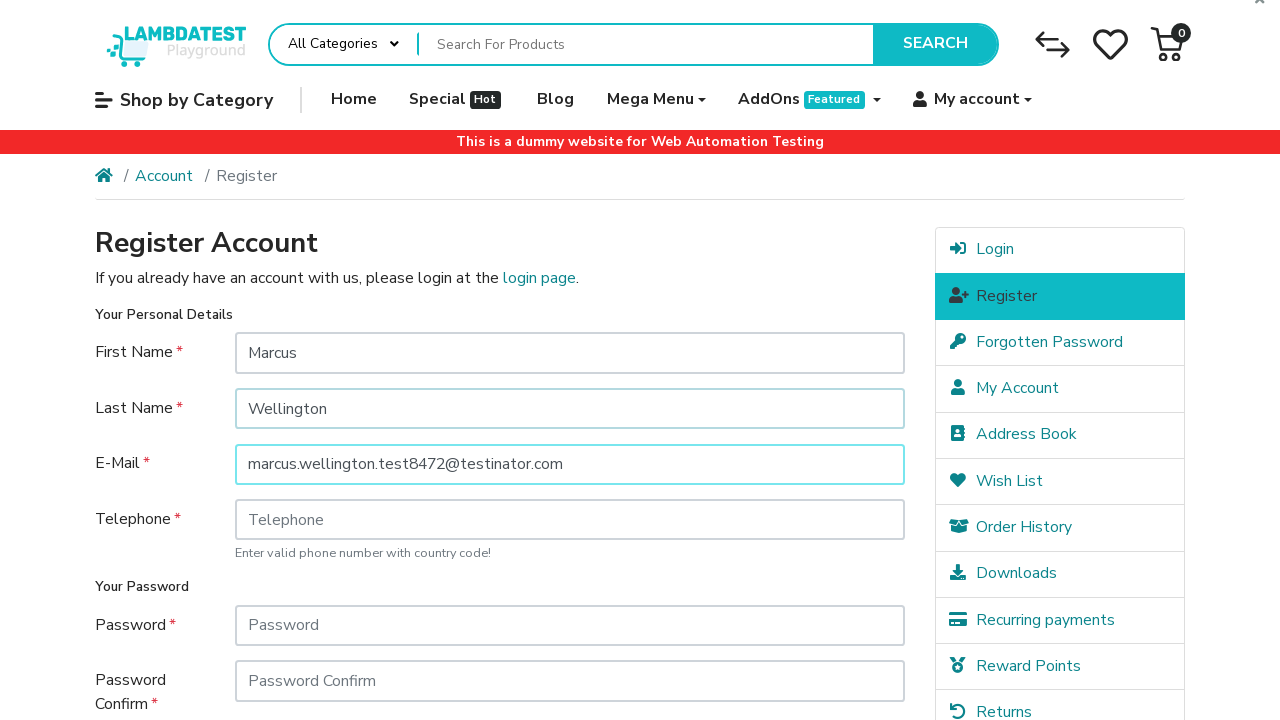

Filled telephone field with '555-892-3641' on #input-telephone
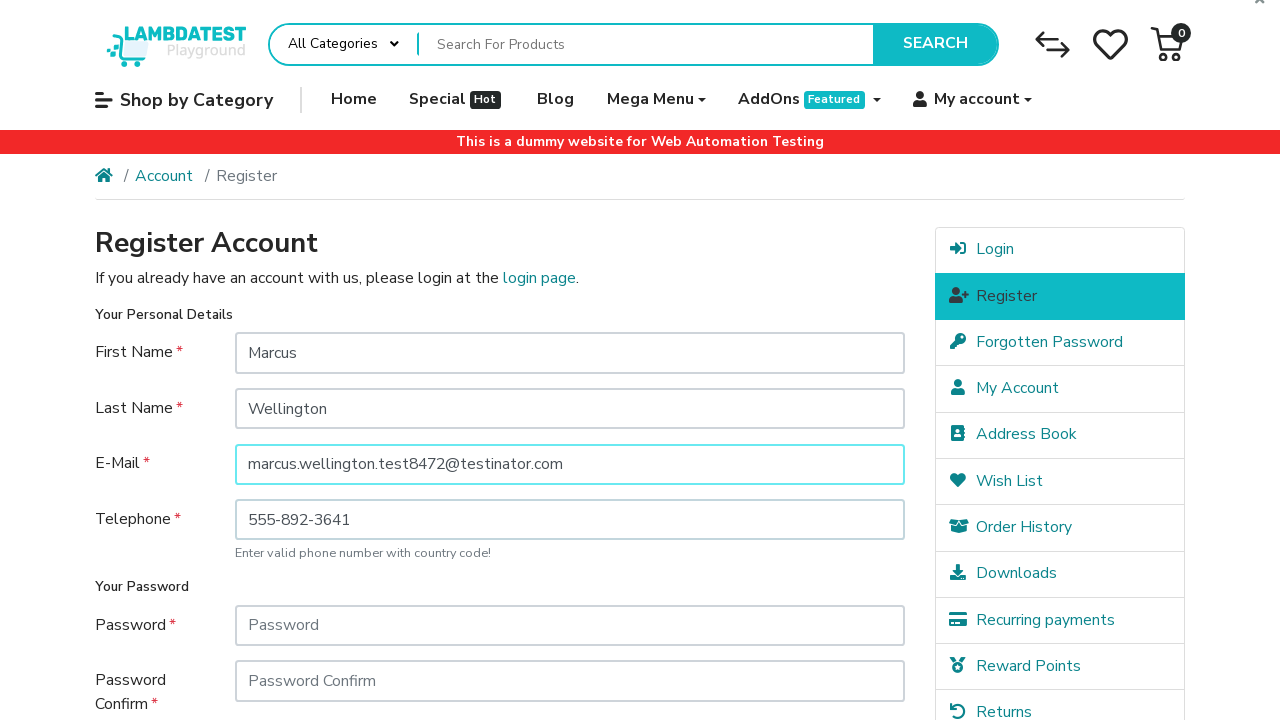

Filled password field with secure password on #input-password
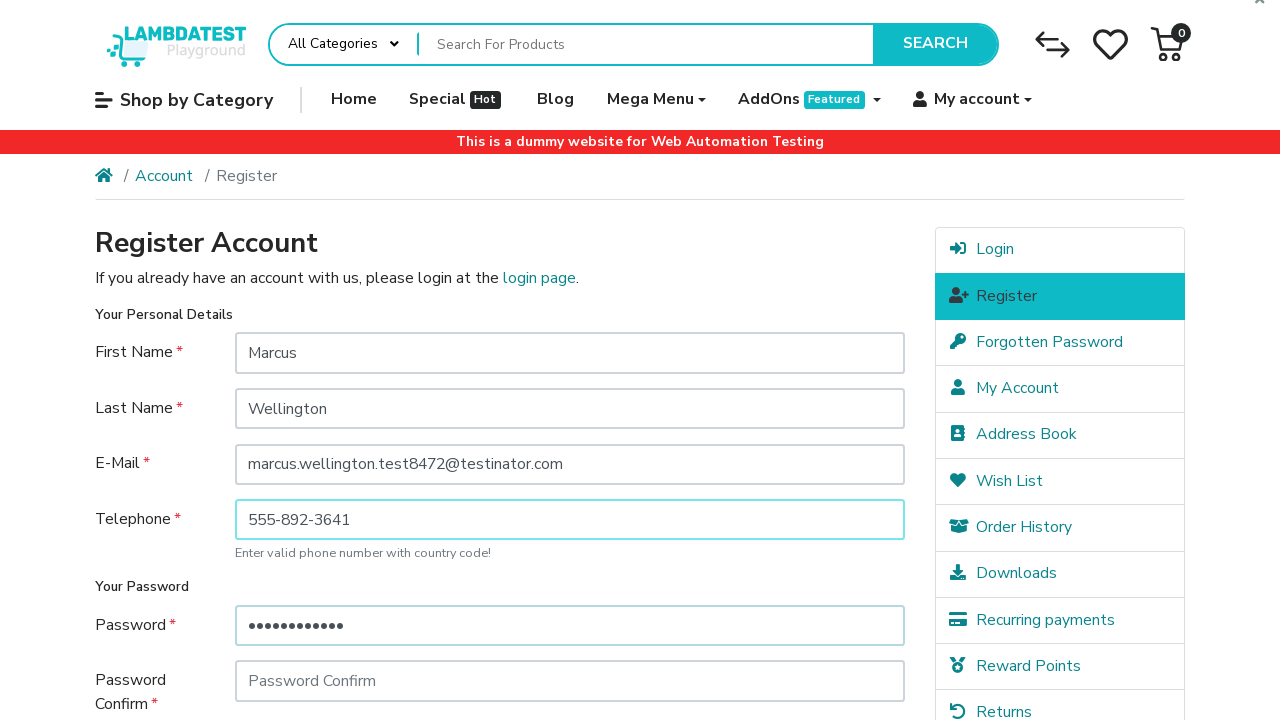

Filled password confirmation field with matching password on #input-confirm
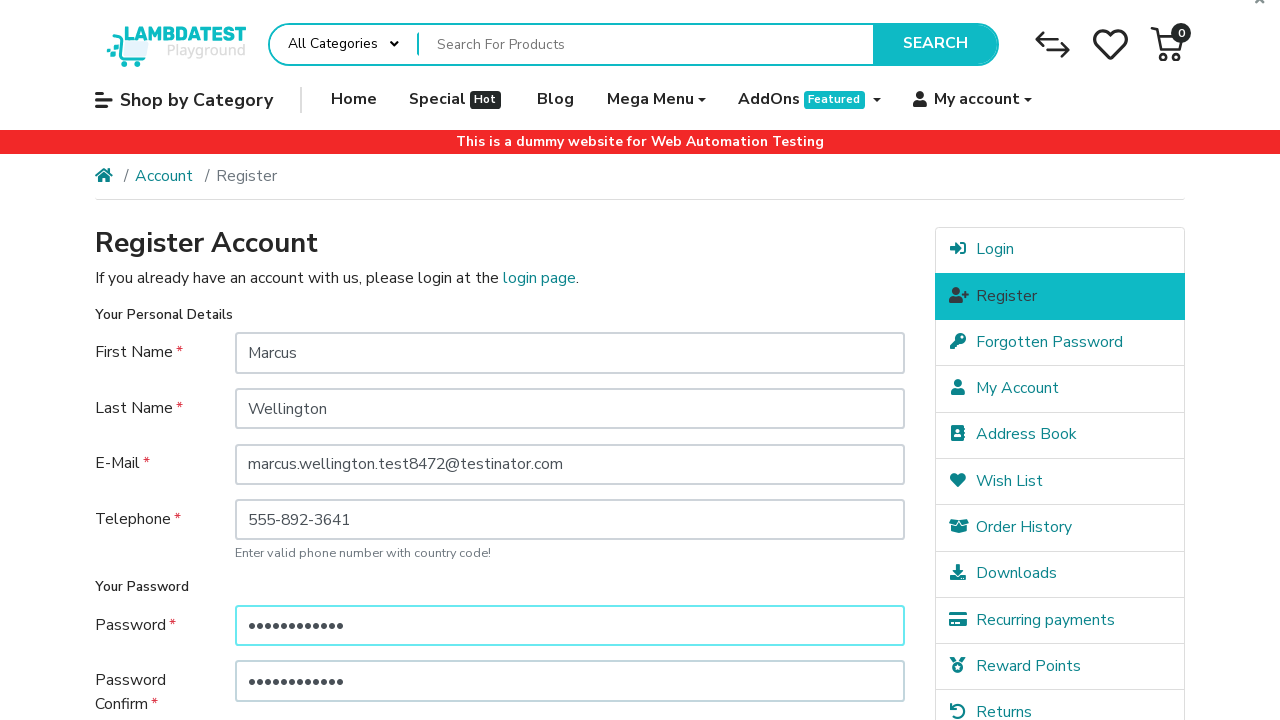

Clicked 'No' for newsletter subscription preference at (347, 514) on xpath=//fieldset[3]//div[@class='col-sm-10']//div[2]/label
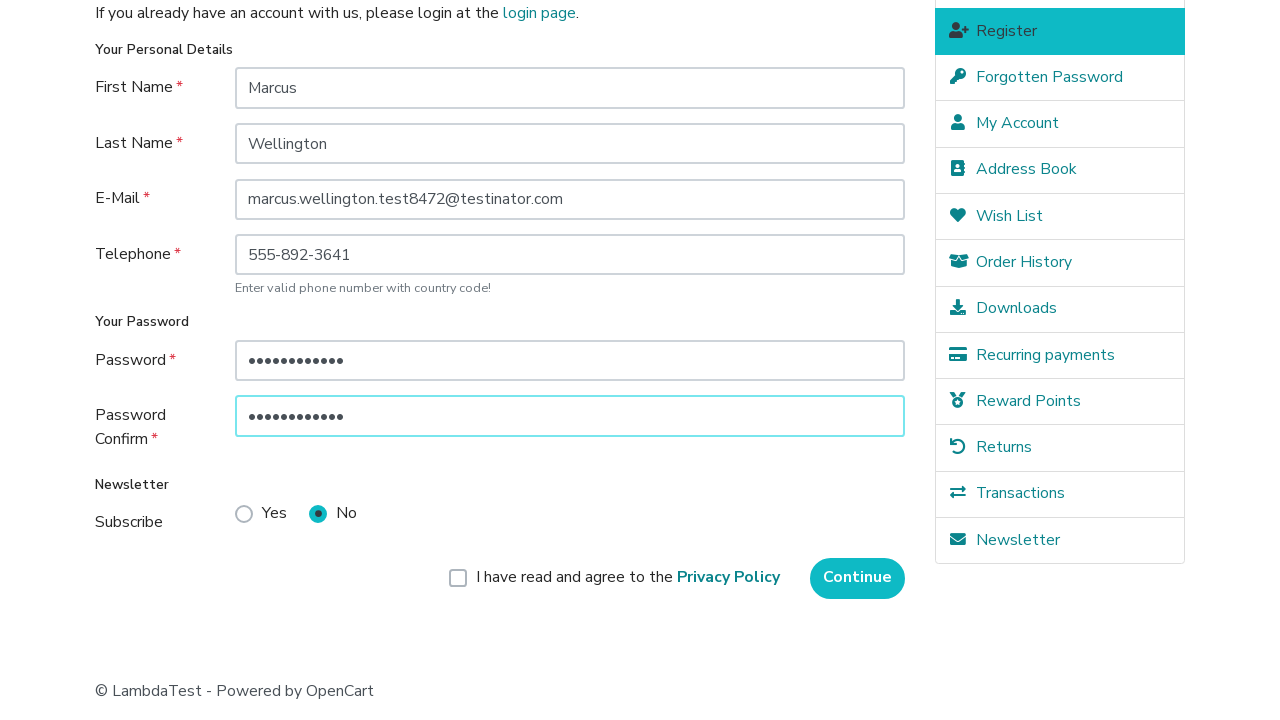

Clicked checkbox to agree to terms and conditions at (628, 578) on xpath=//form//div/div/div/label[contains(., 'I have read')]
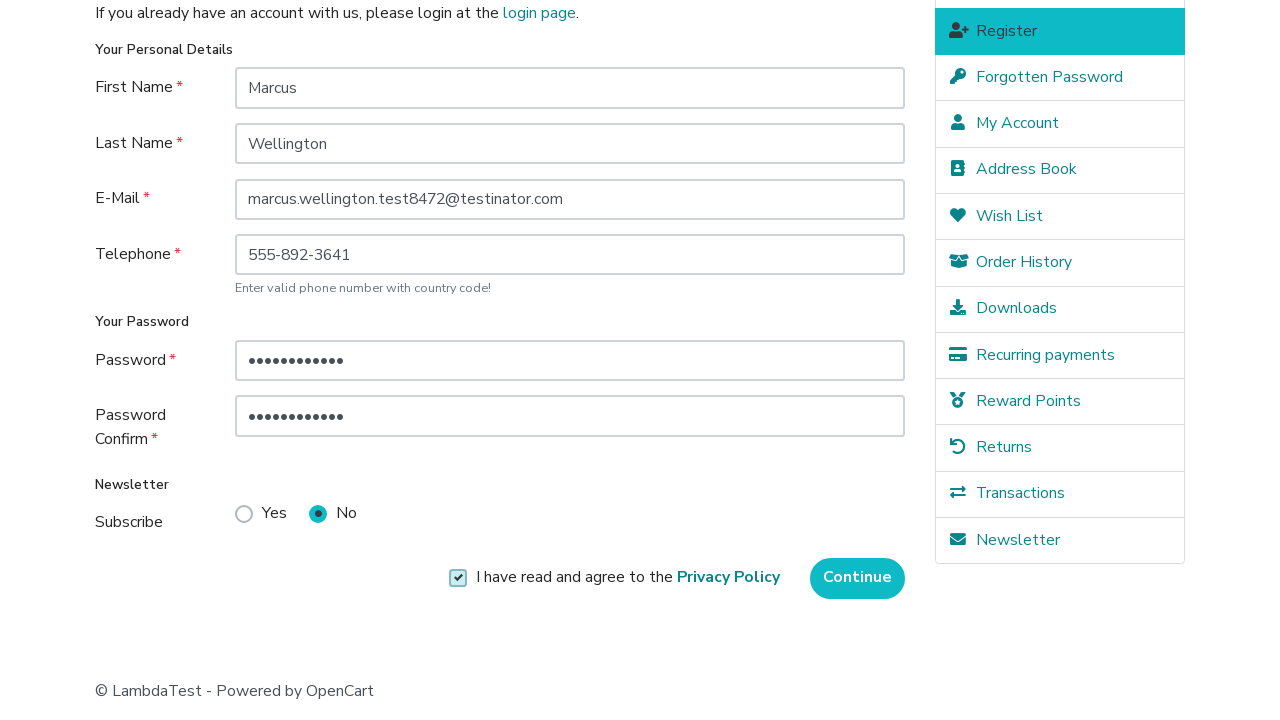

Clicked Continue button to submit registration form at (858, 578) on input[type='submit'][value='Continue']
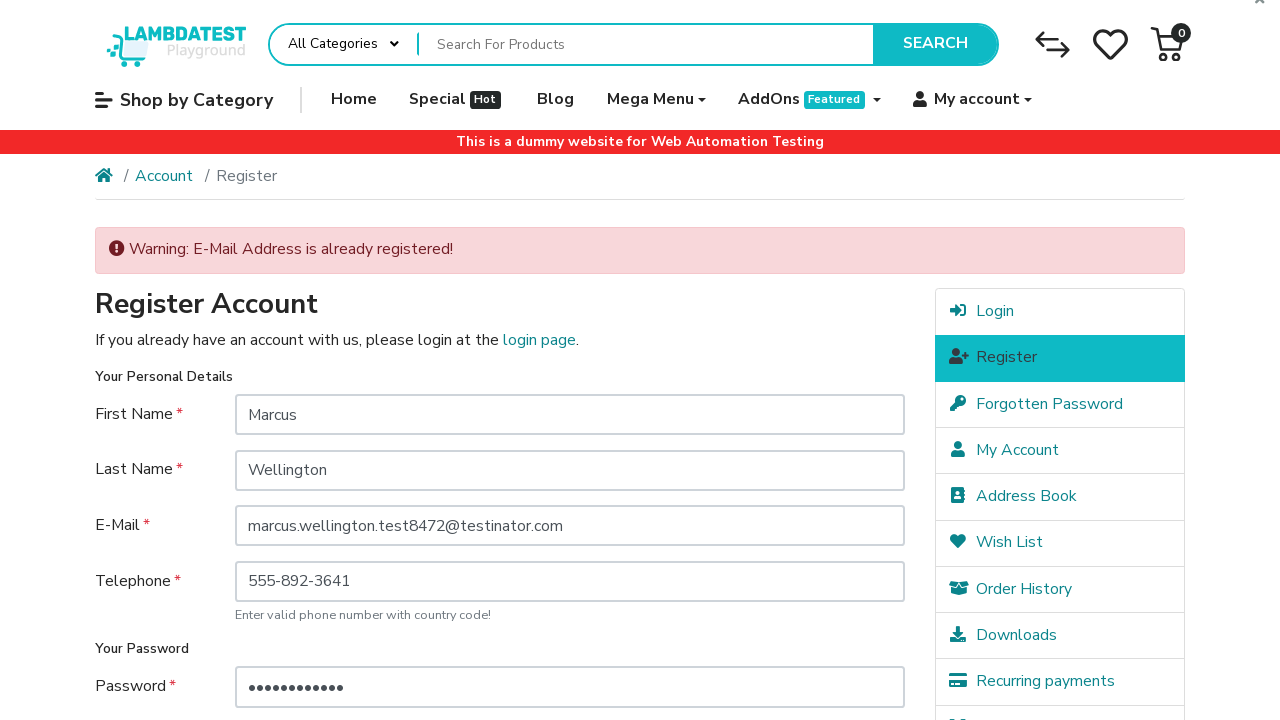

Scrolled down 200px to view registration results
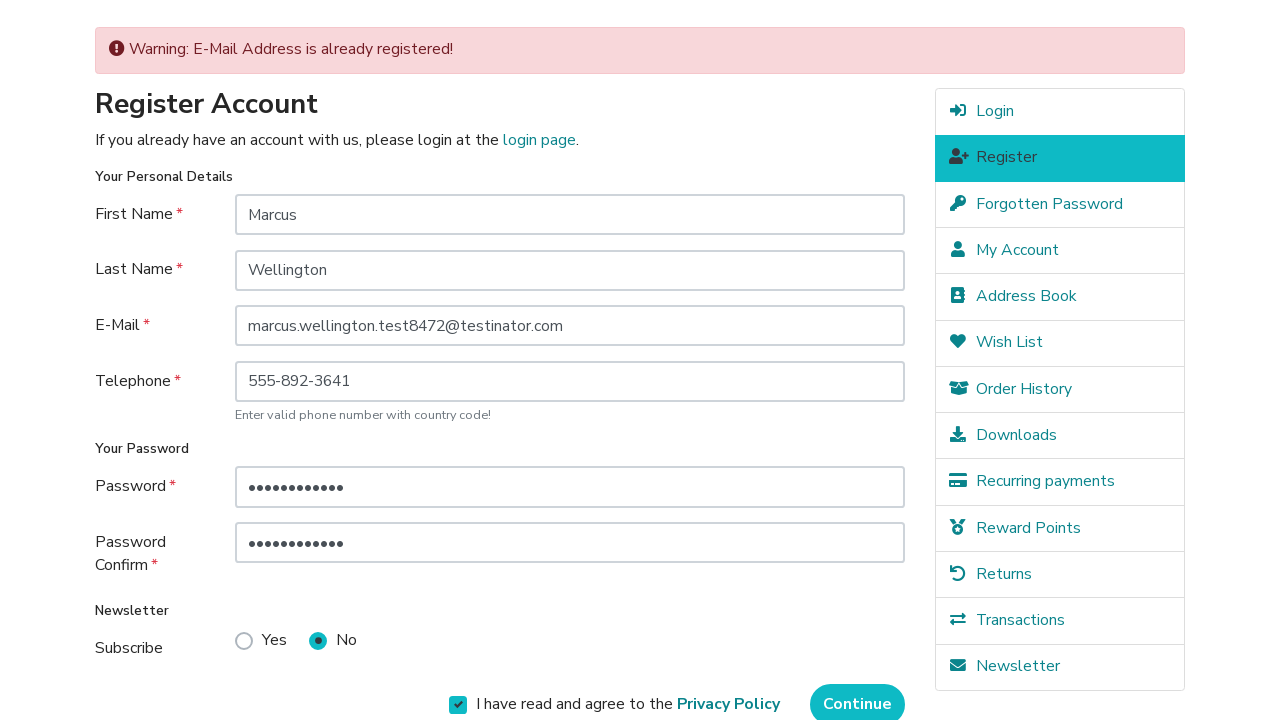

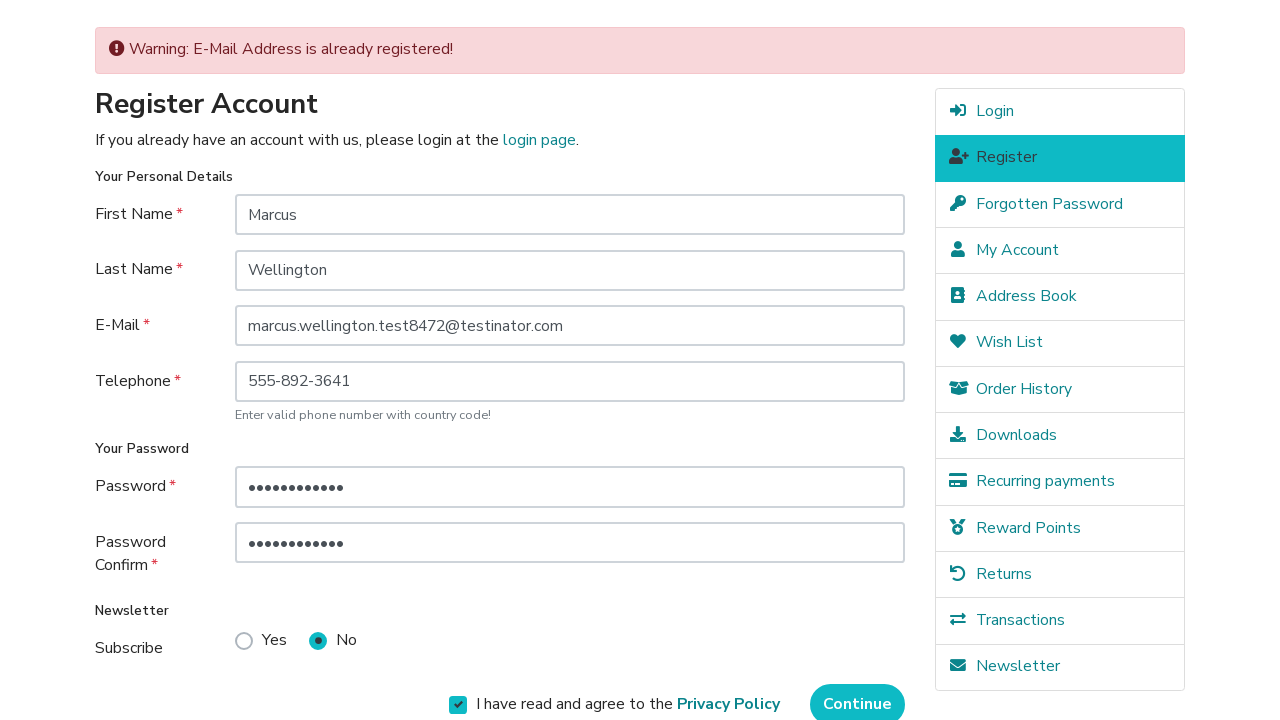